Tests login form validation by attempting to login with invalid credentials and verifying error message

Starting URL: https://the-internet.herokuapp.com/login

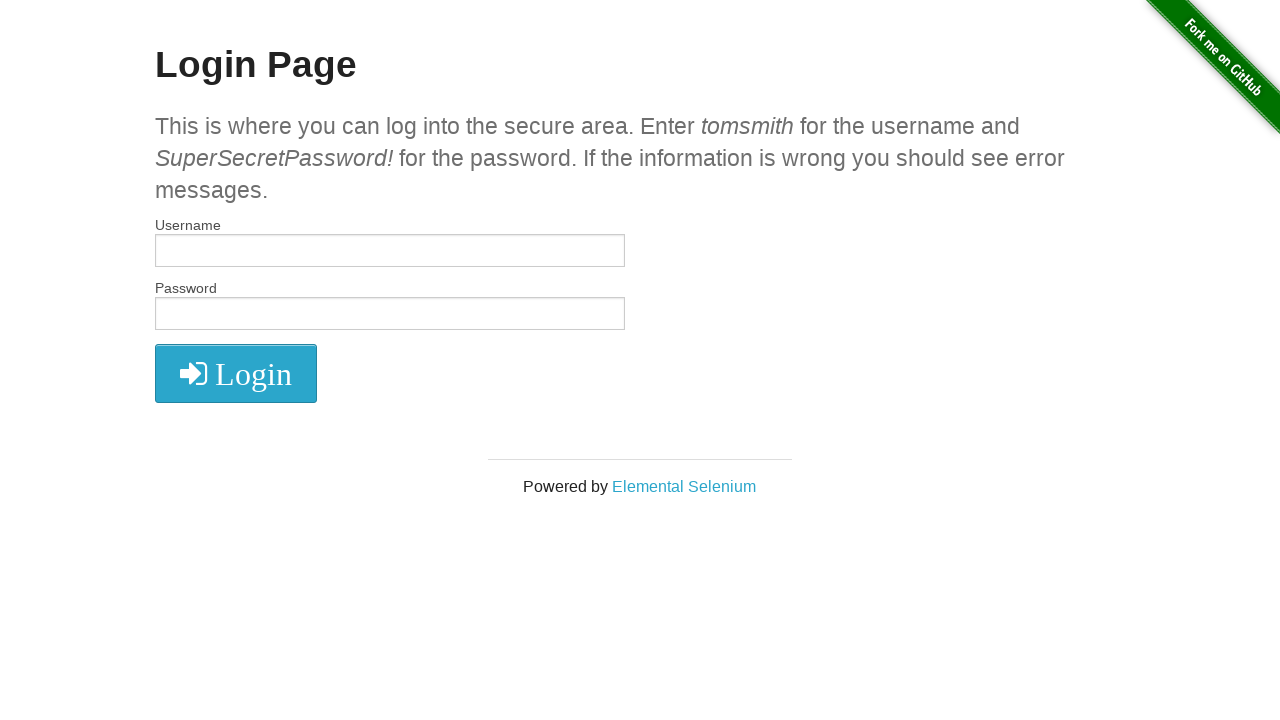

Clicked username input field at (390, 251) on #username
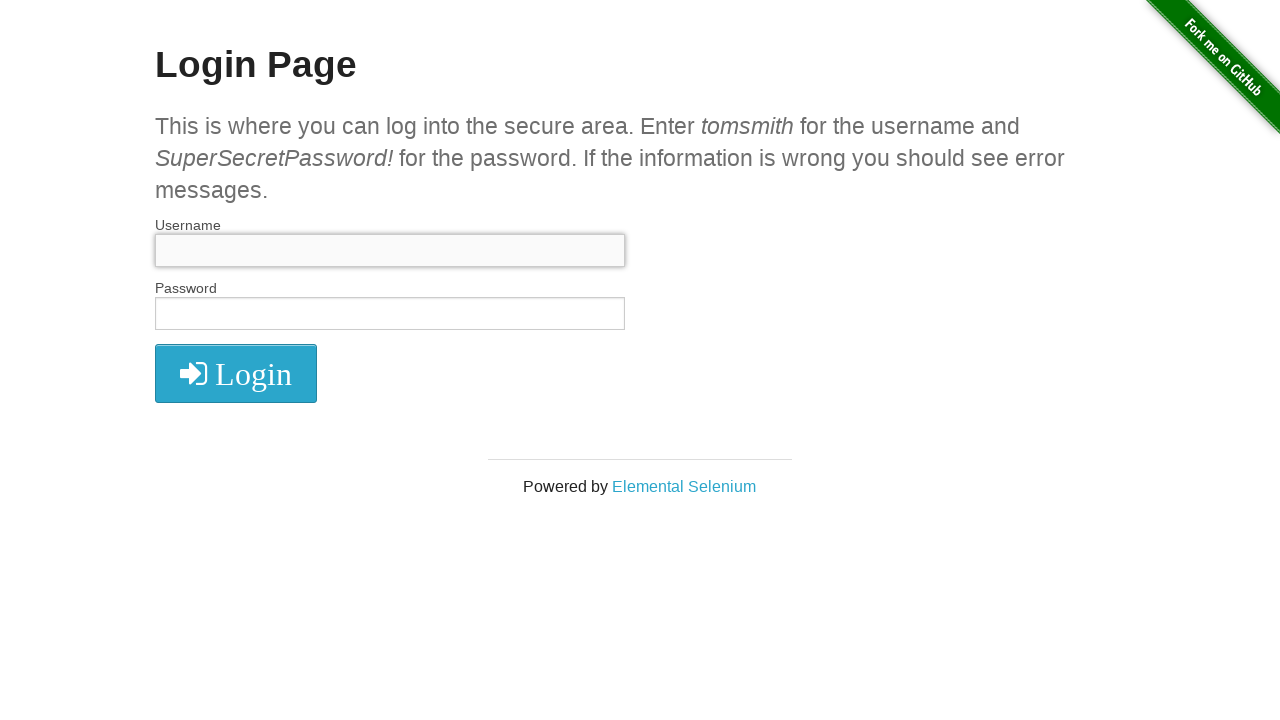

Filled username field with invalid username 'INVALID-USERNAME' on #username
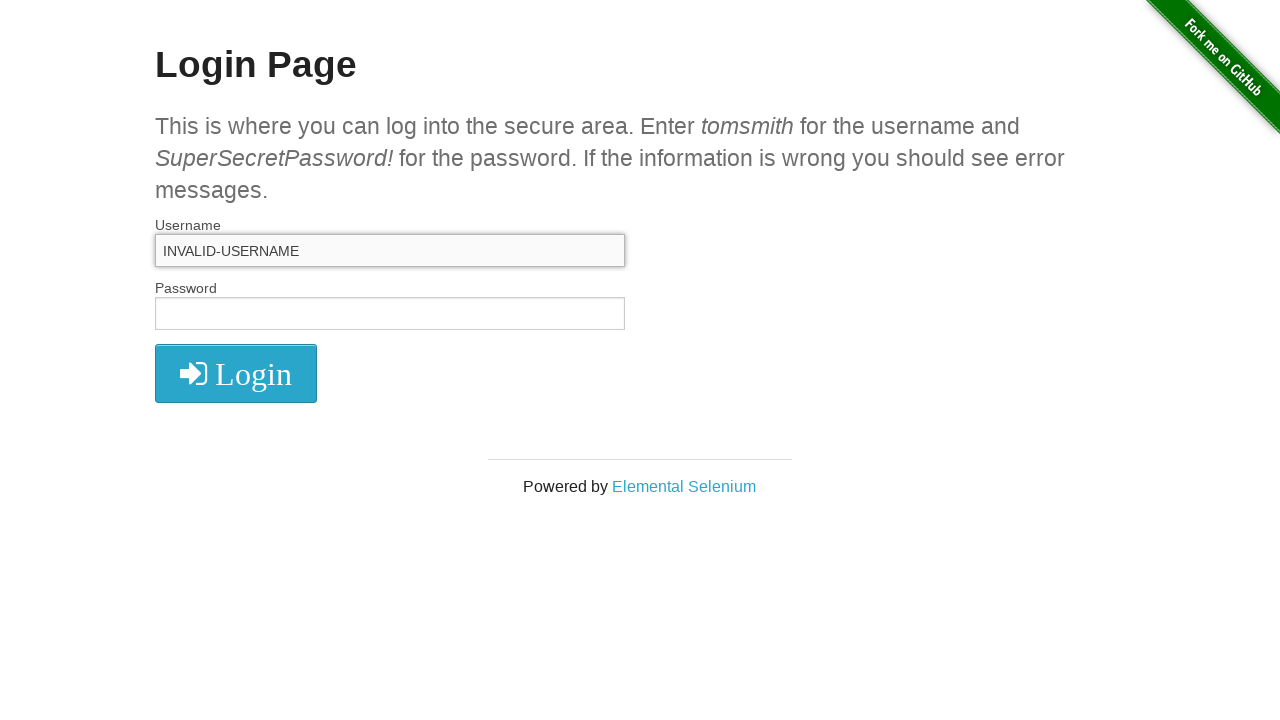

Clicked password input field at (390, 314) on #password
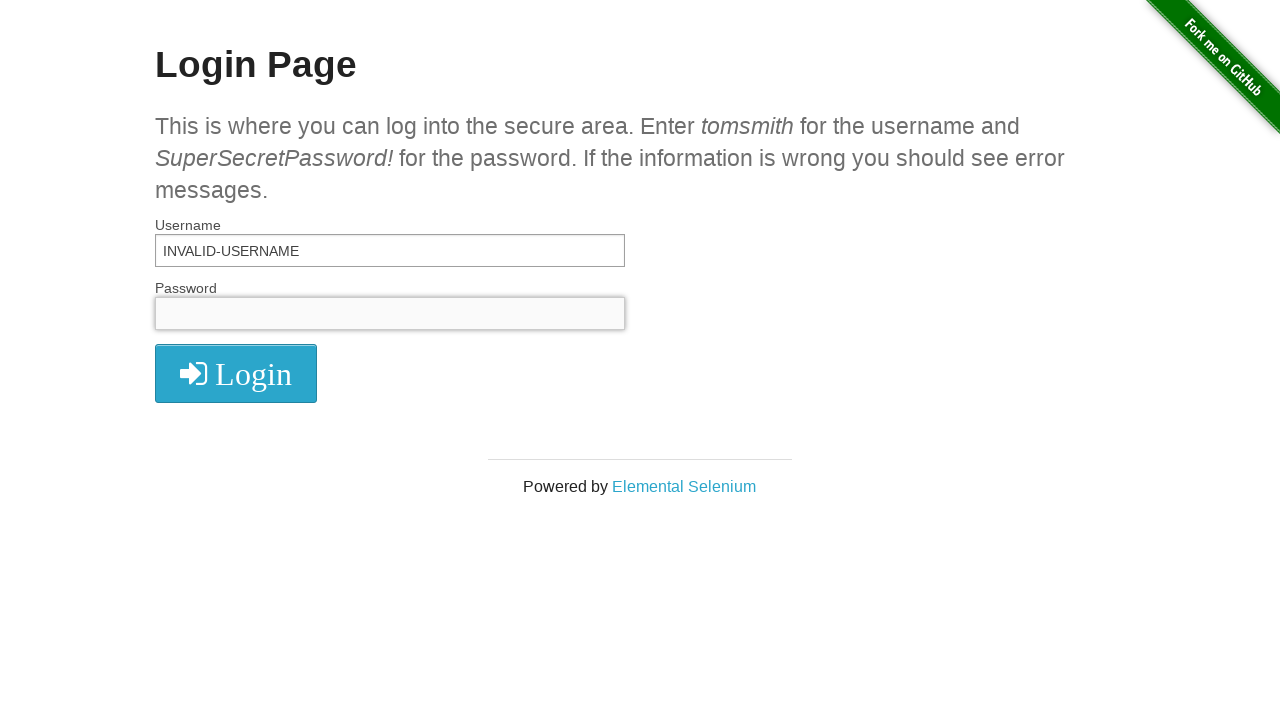

Filled password field with invalid password 'INVALID-PASSWORD' on #password
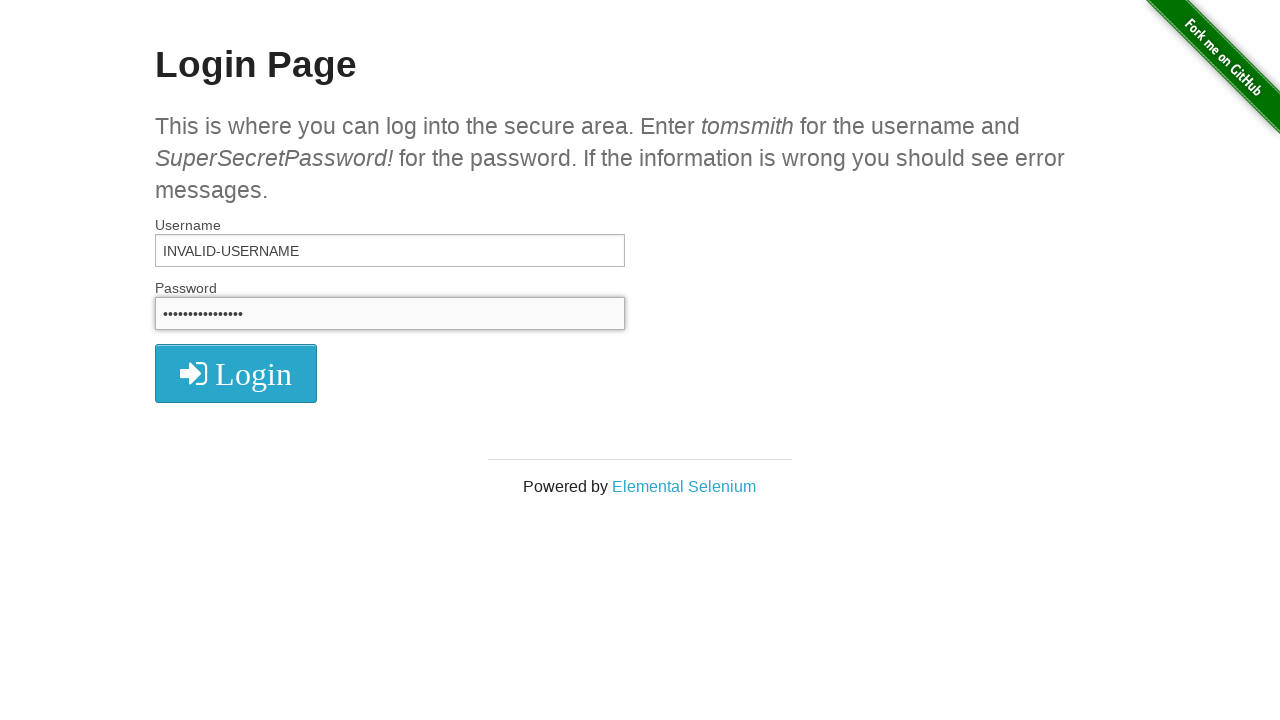

Clicked login submit button at (236, 373) on button[type='submit']
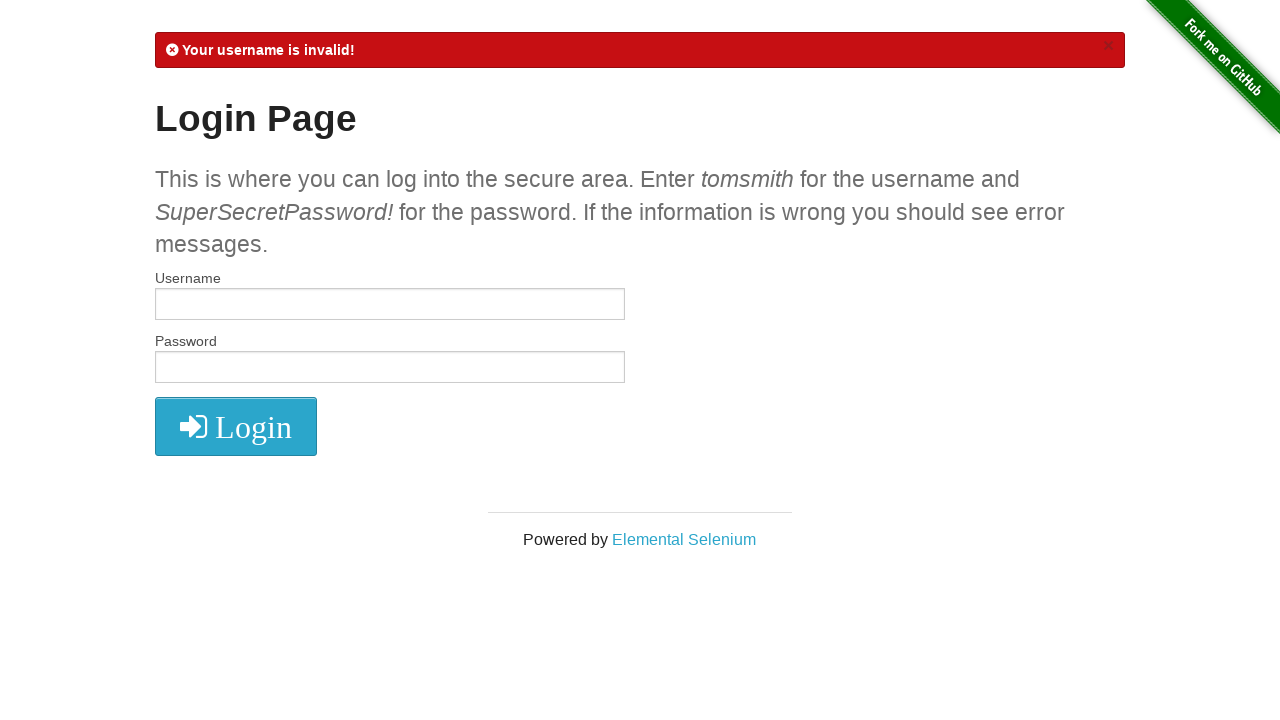

Login error message appeared as expected
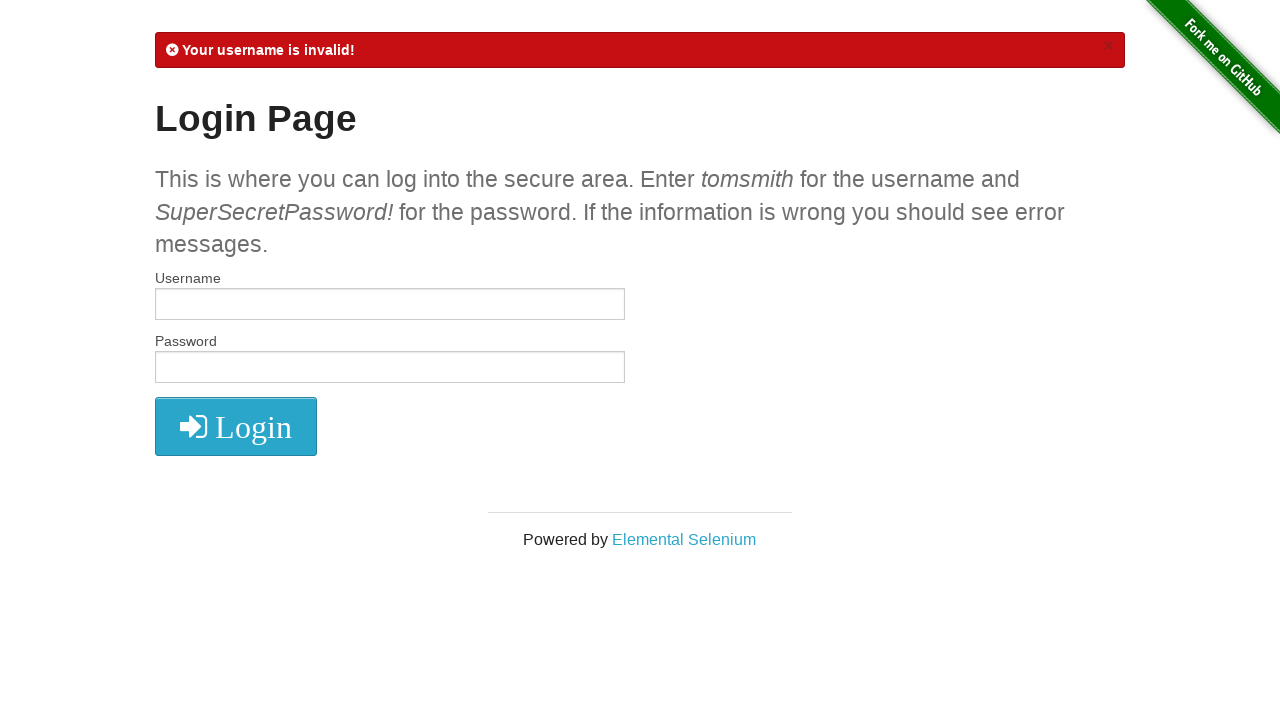

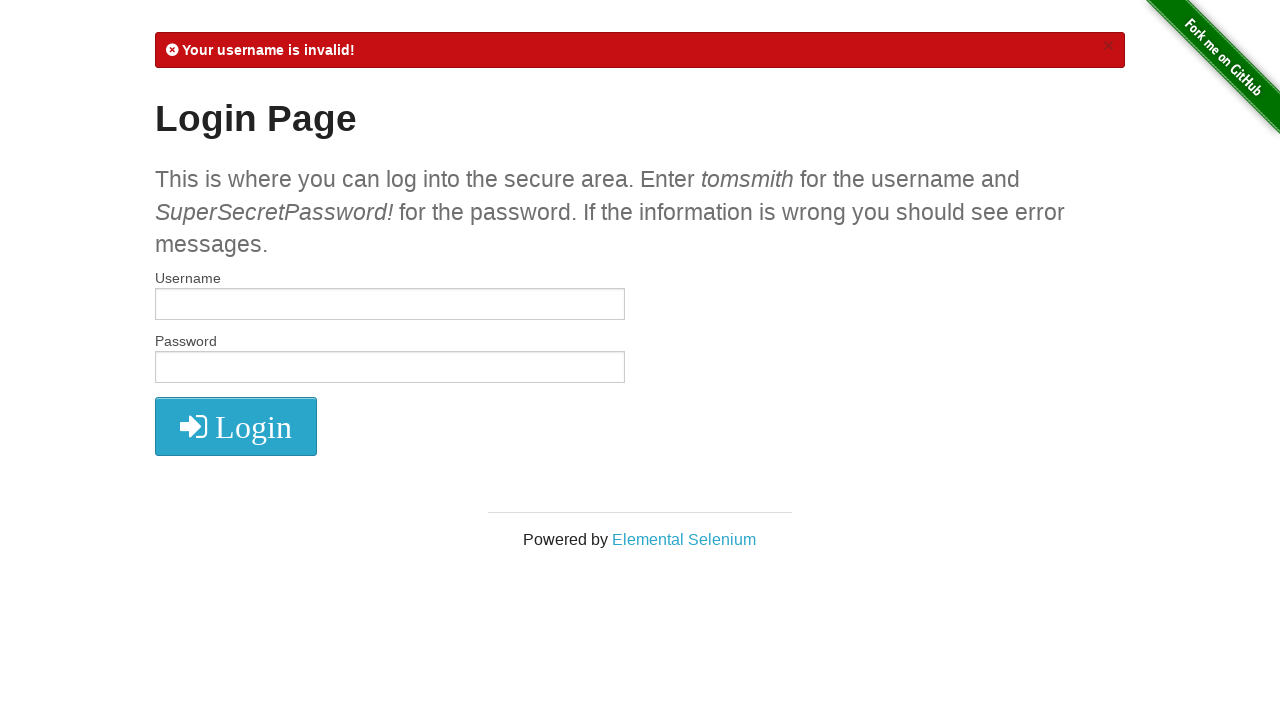